Tests a practice form by filling in name, email, password fields, checking a checkbox, submitting the form, verifying success message, selecting a radio button, and interacting with a text field.

Starting URL: https://rahulshettyacademy.com/angularpractice/

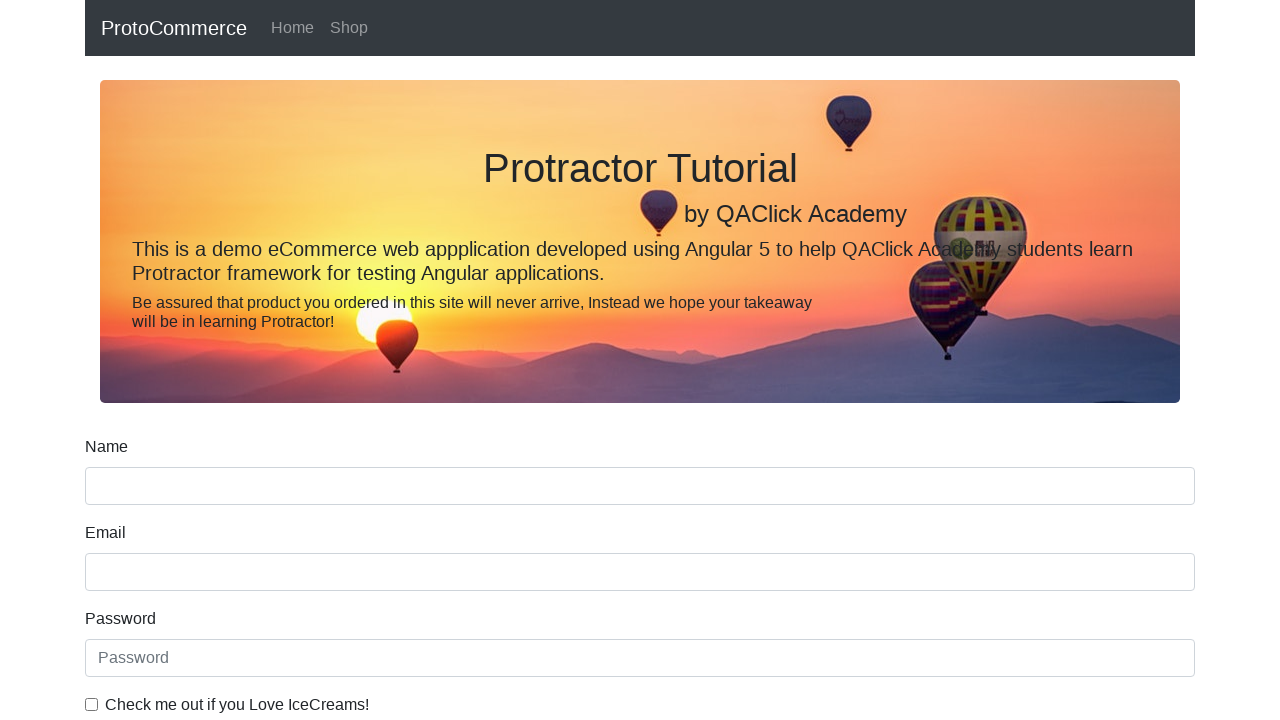

Filled name field with 'Mahid' on input[name='name']
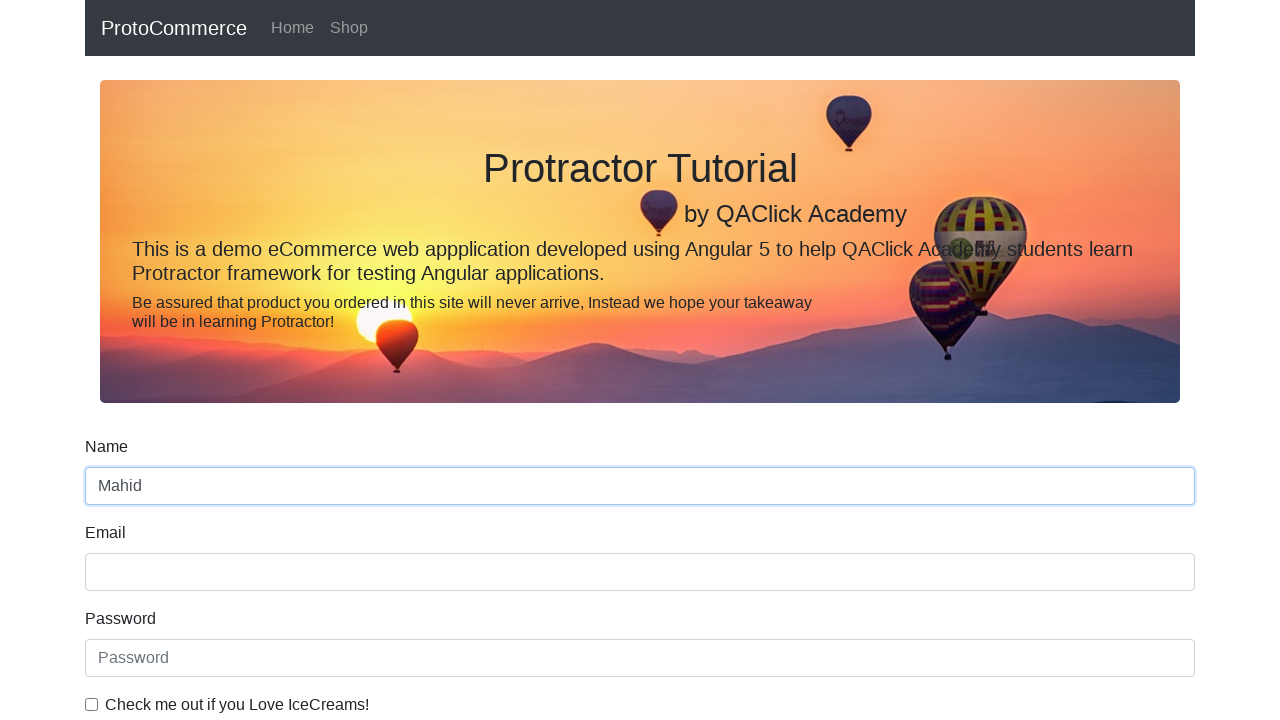

Filled email field with 'hello@gmail.com' on input[name='email']
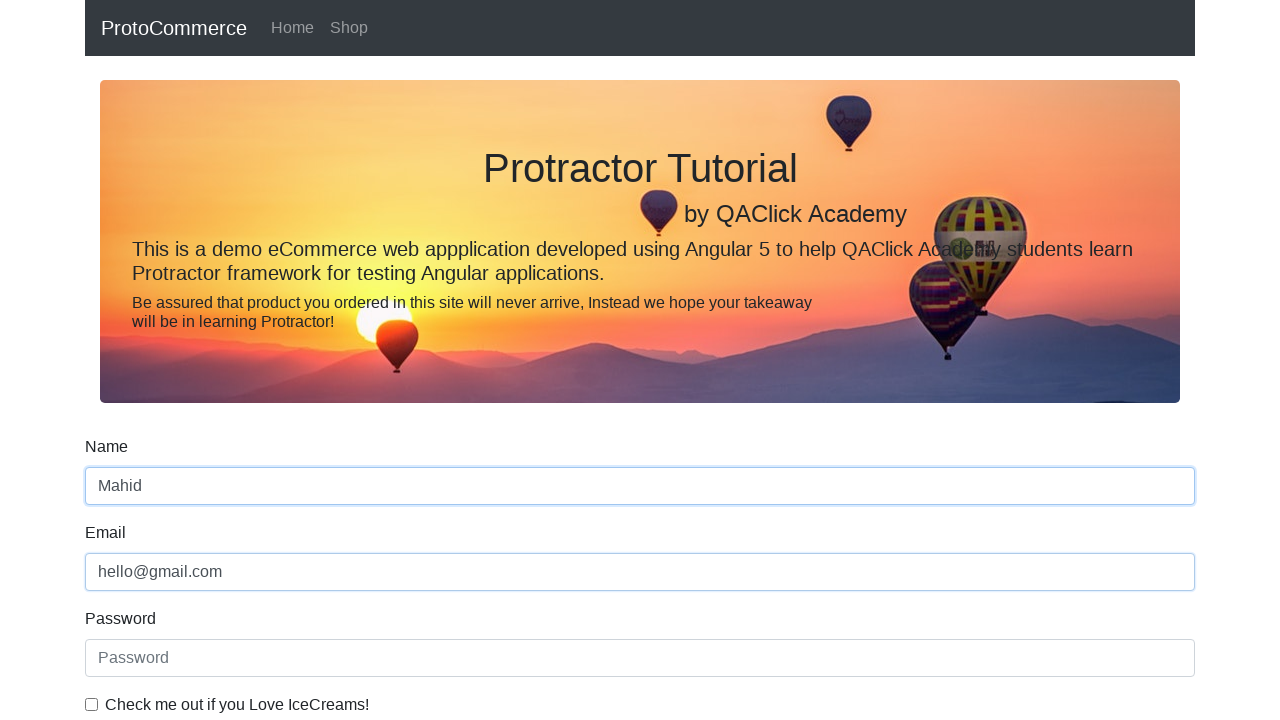

Filled password field with 'Test@job1' on #exampleInputPassword1
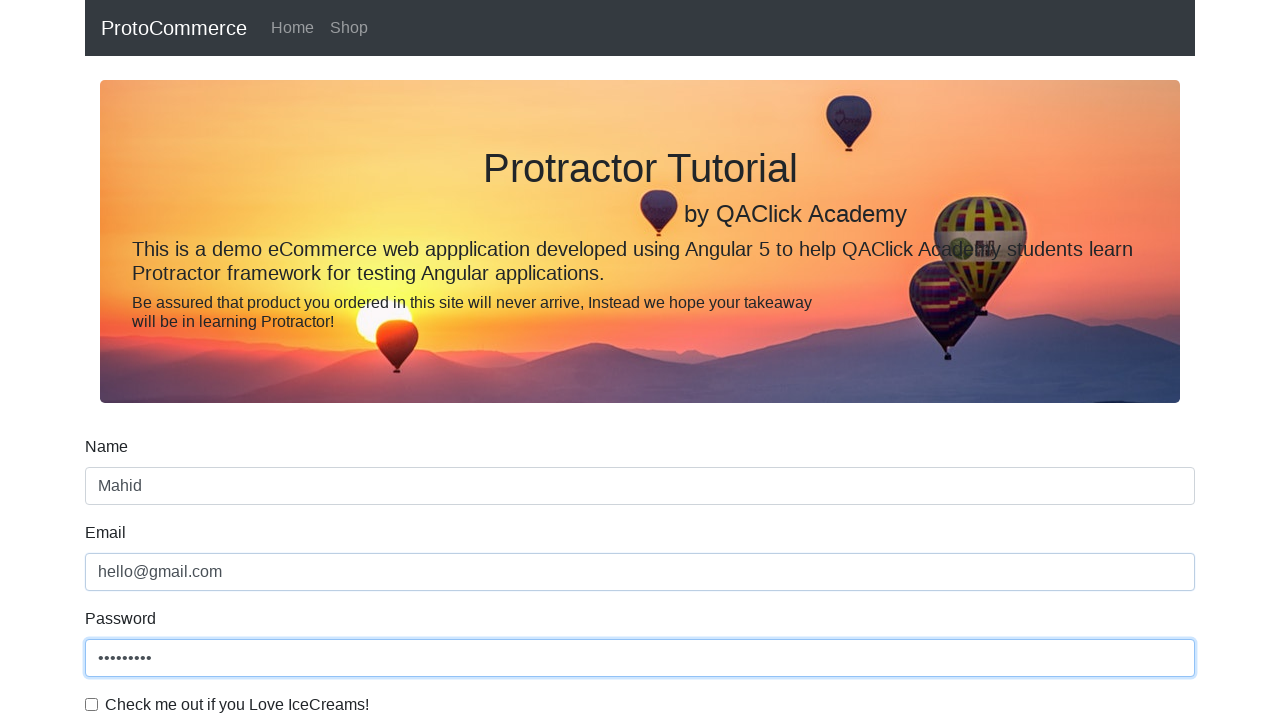

Clicked checkbox to agree to terms at (92, 704) on .form-check-input
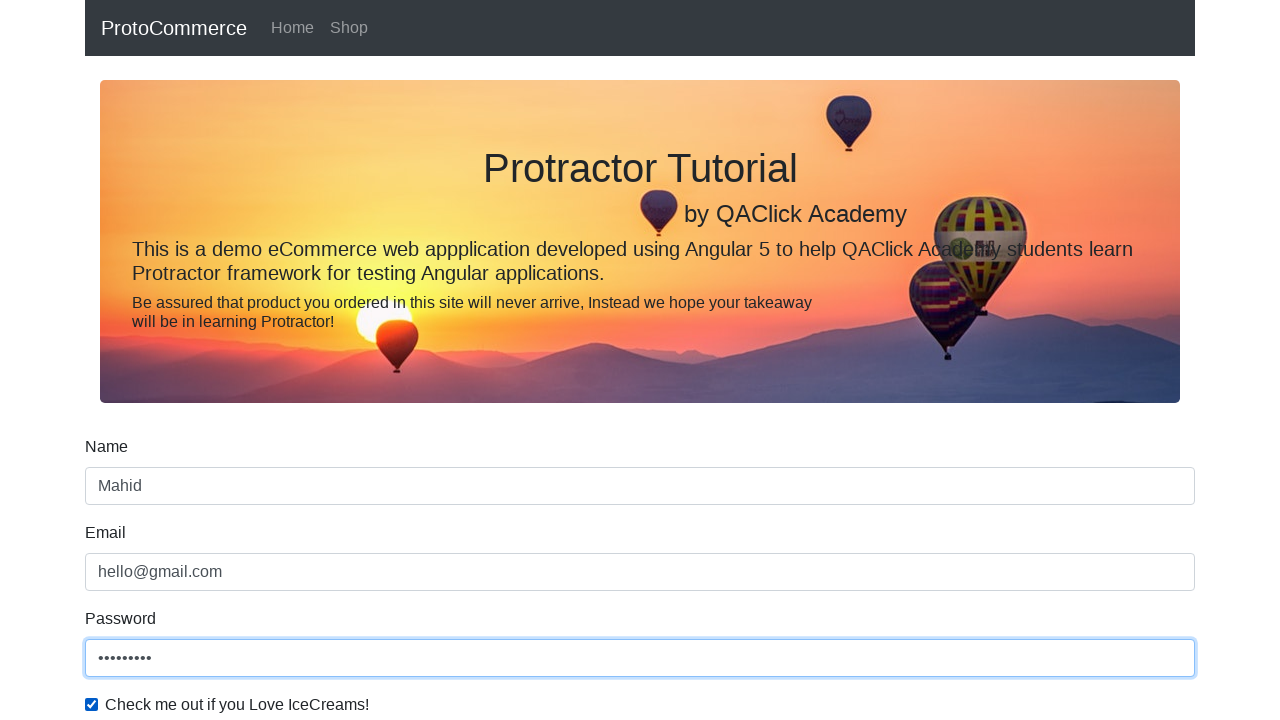

Clicked form submit button at (123, 491) on input[type='submit']
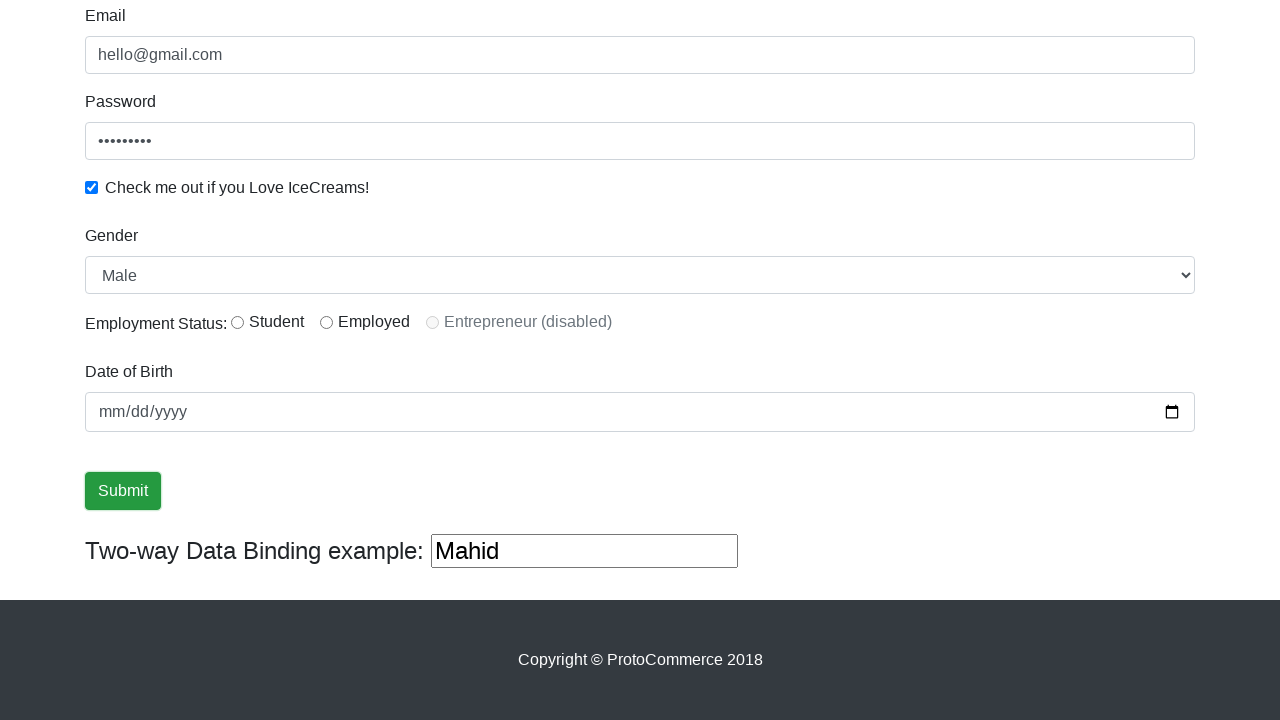

Success message appeared on form submission
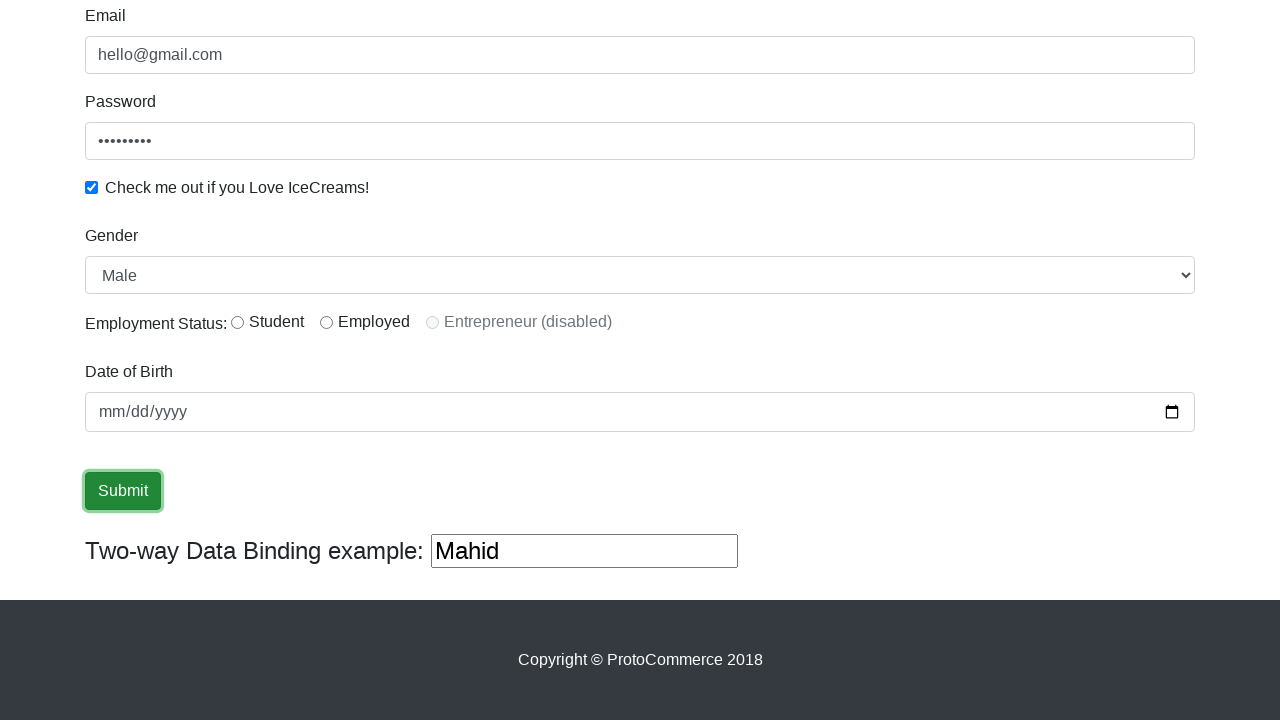

Verified success message contains 'success' text
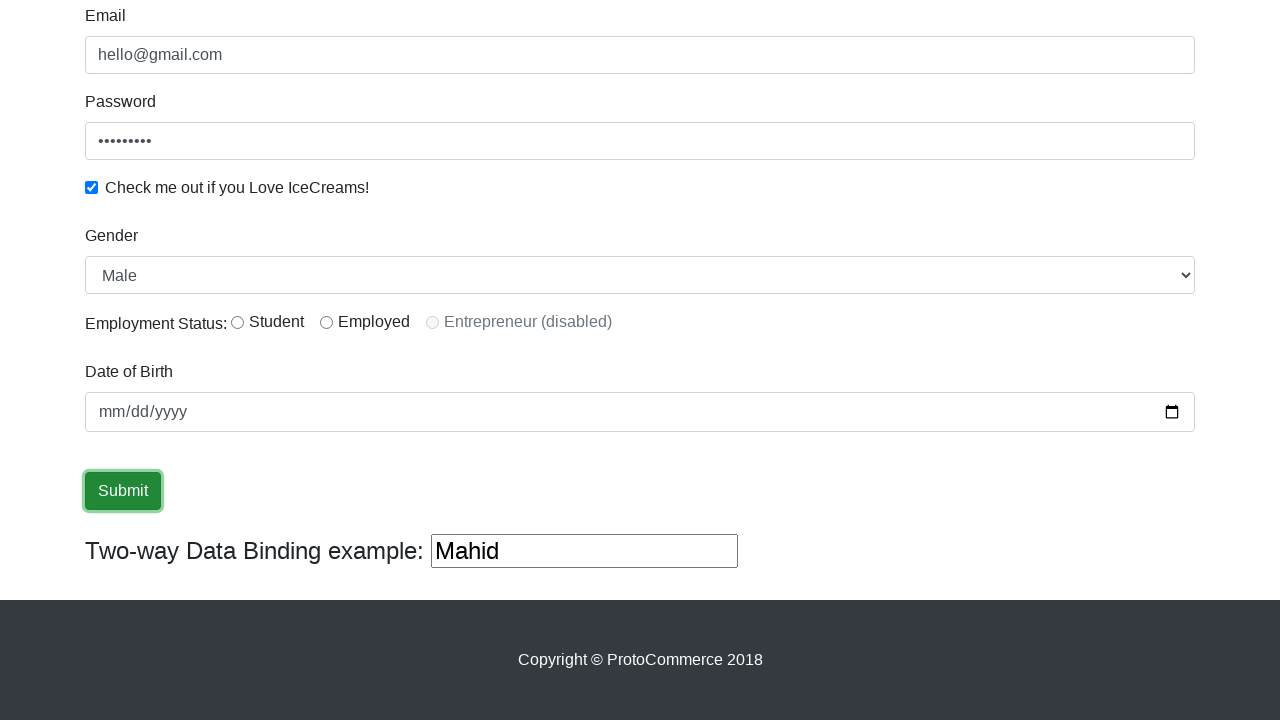

Clicked radio button 'inlineRadio2' at (326, 322) on input#inlineRadio2
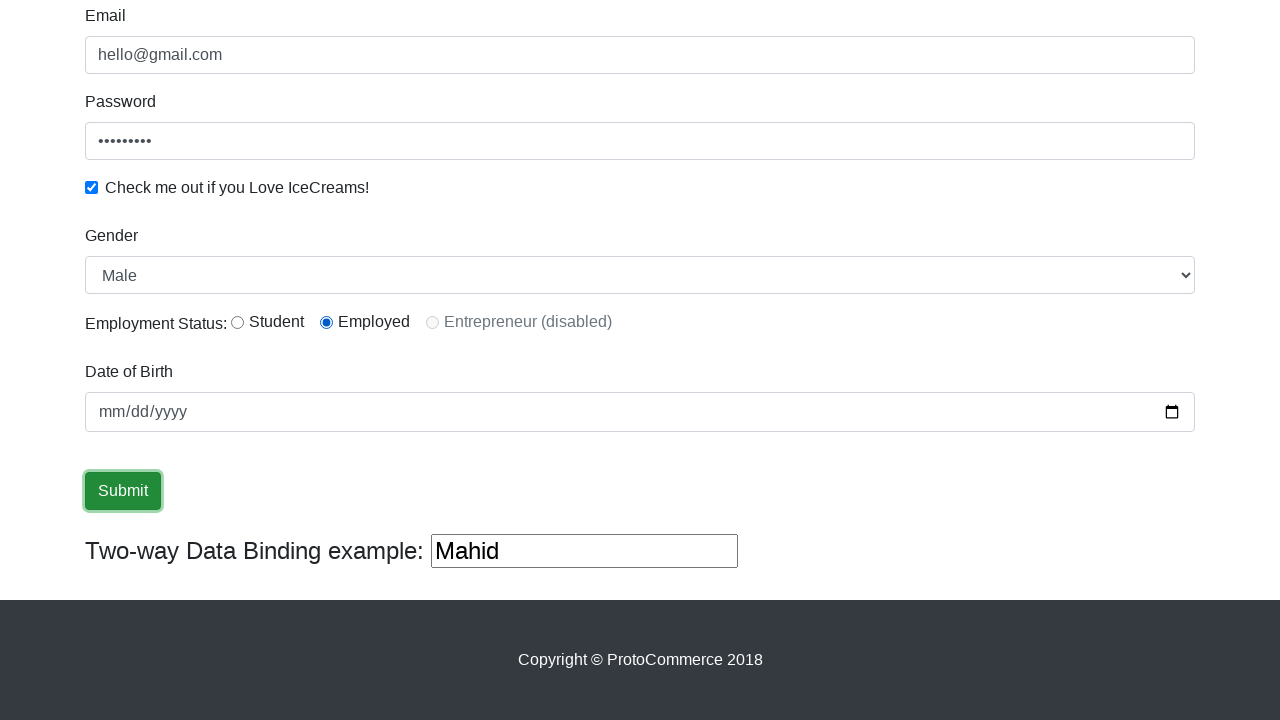

Filled third text input field with 'Example' on (//input[@type='text'])[3]
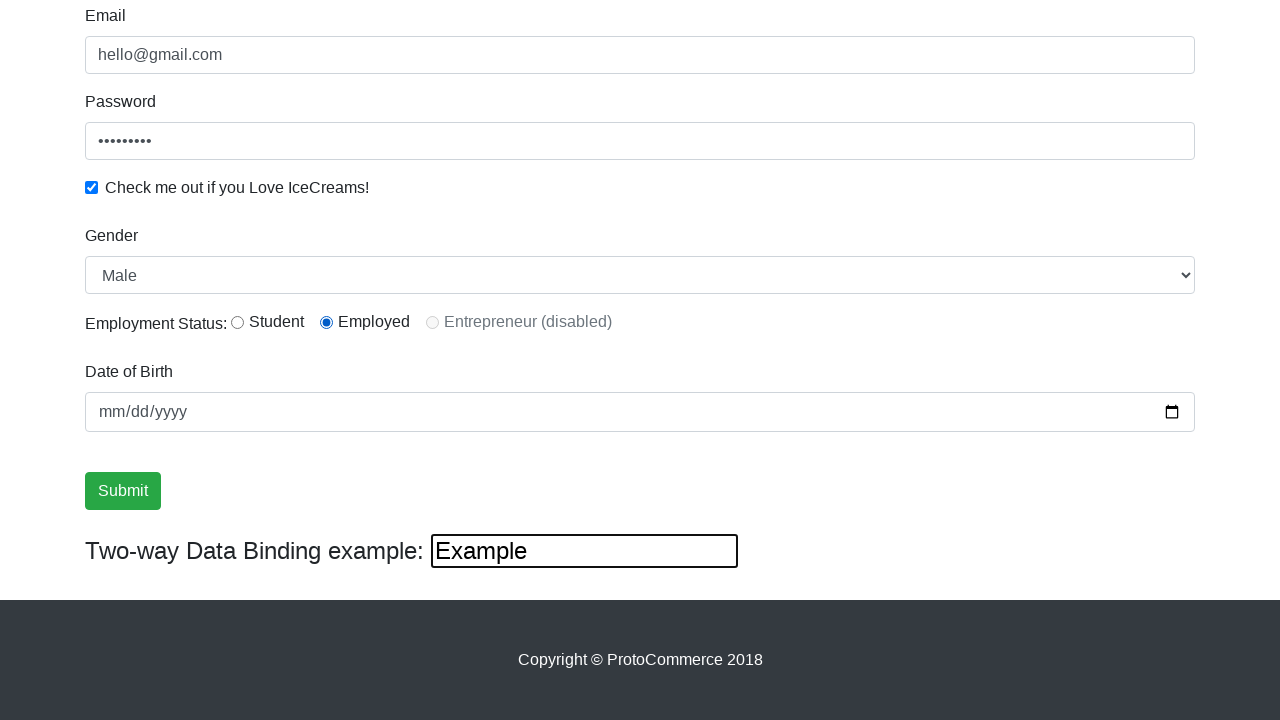

Cleared the third text input field on (//input[@type='text'])[3]
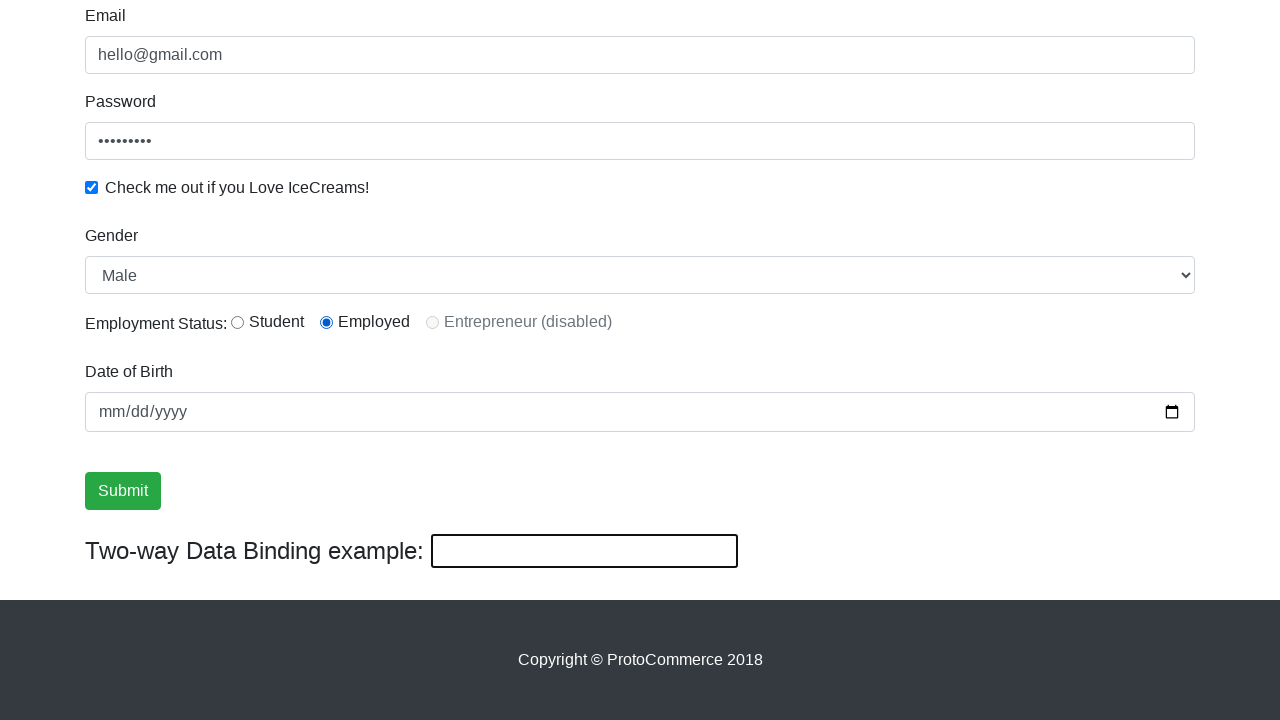

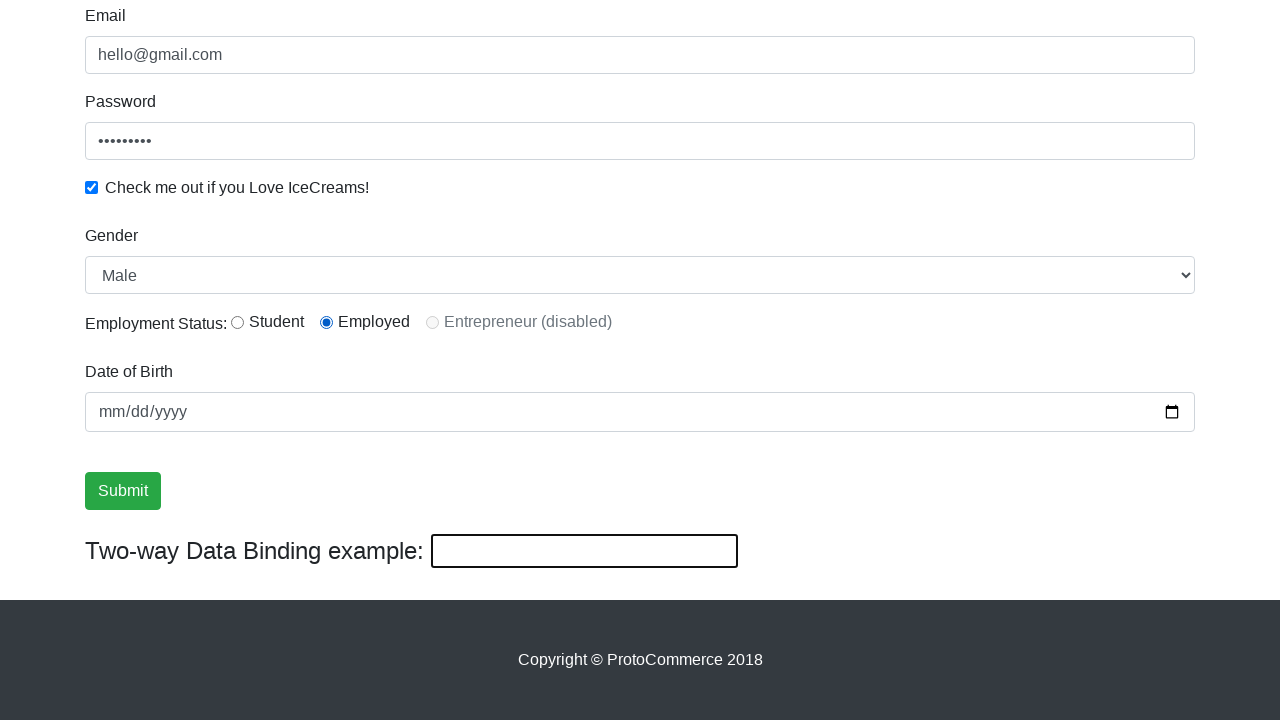